Tests editing a todo item by double-clicking, modifying the text, and pressing Enter.

Starting URL: https://demo.playwright.dev/todomvc

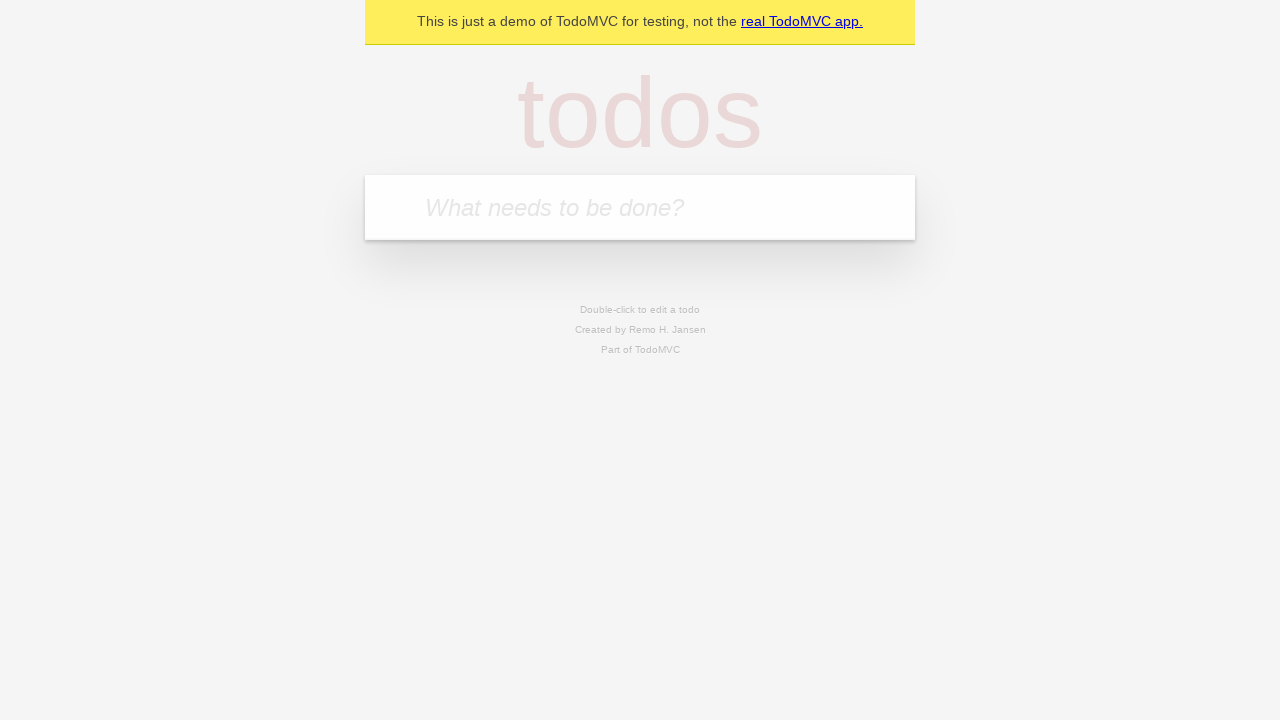

Located the 'What needs to be done?' input field
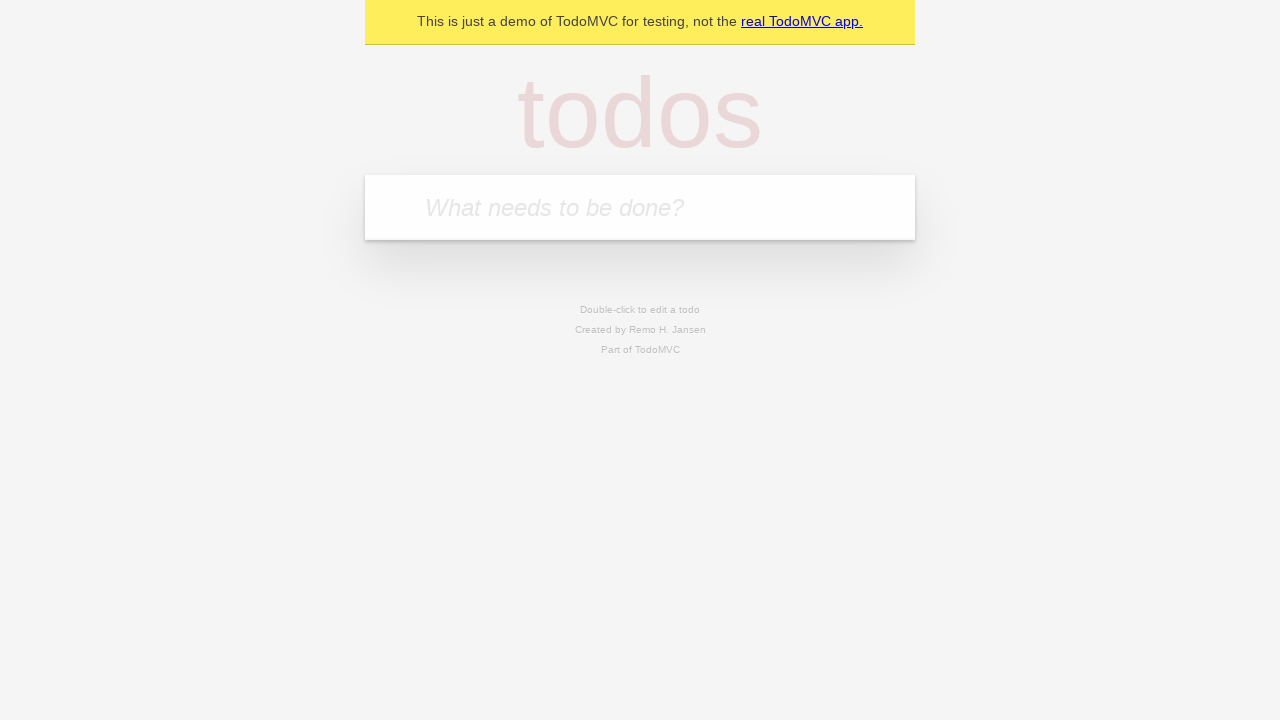

Filled first todo: 'buy some cheese' on internal:attr=[placeholder="What needs to be done?"i]
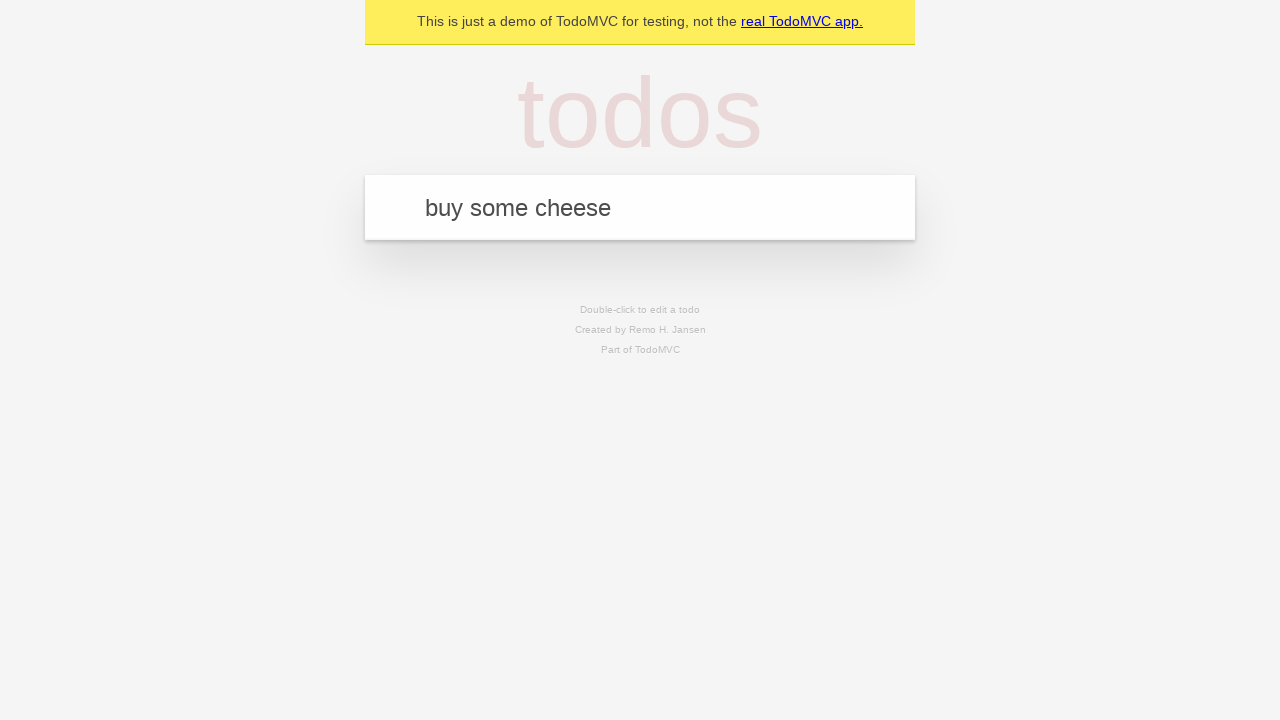

Pressed Enter to create first todo on internal:attr=[placeholder="What needs to be done?"i]
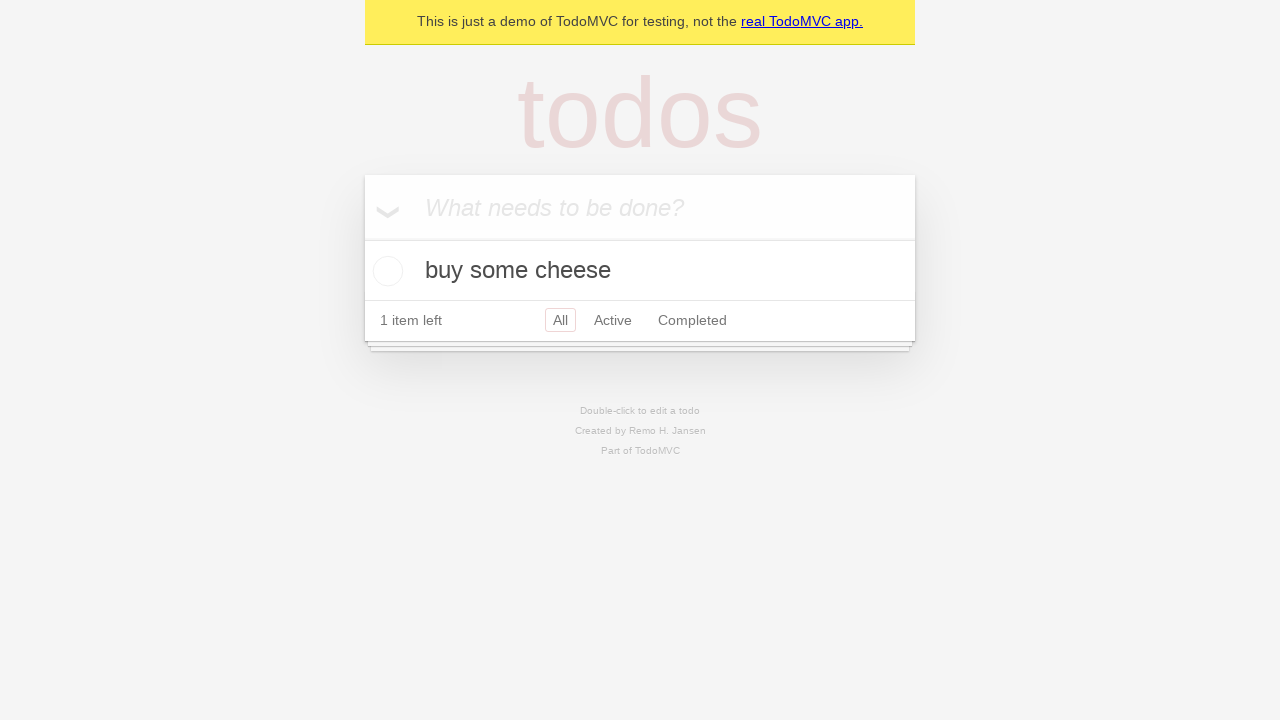

Filled second todo: 'feed the cat' on internal:attr=[placeholder="What needs to be done?"i]
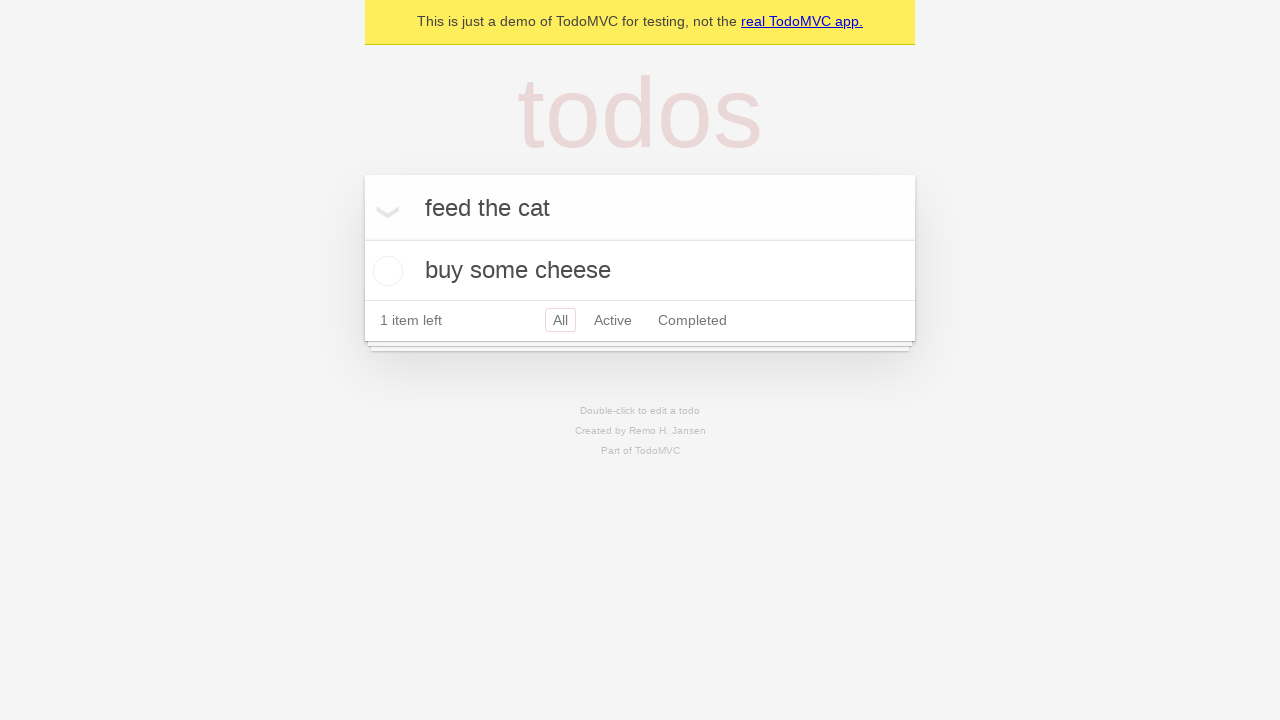

Pressed Enter to create second todo on internal:attr=[placeholder="What needs to be done?"i]
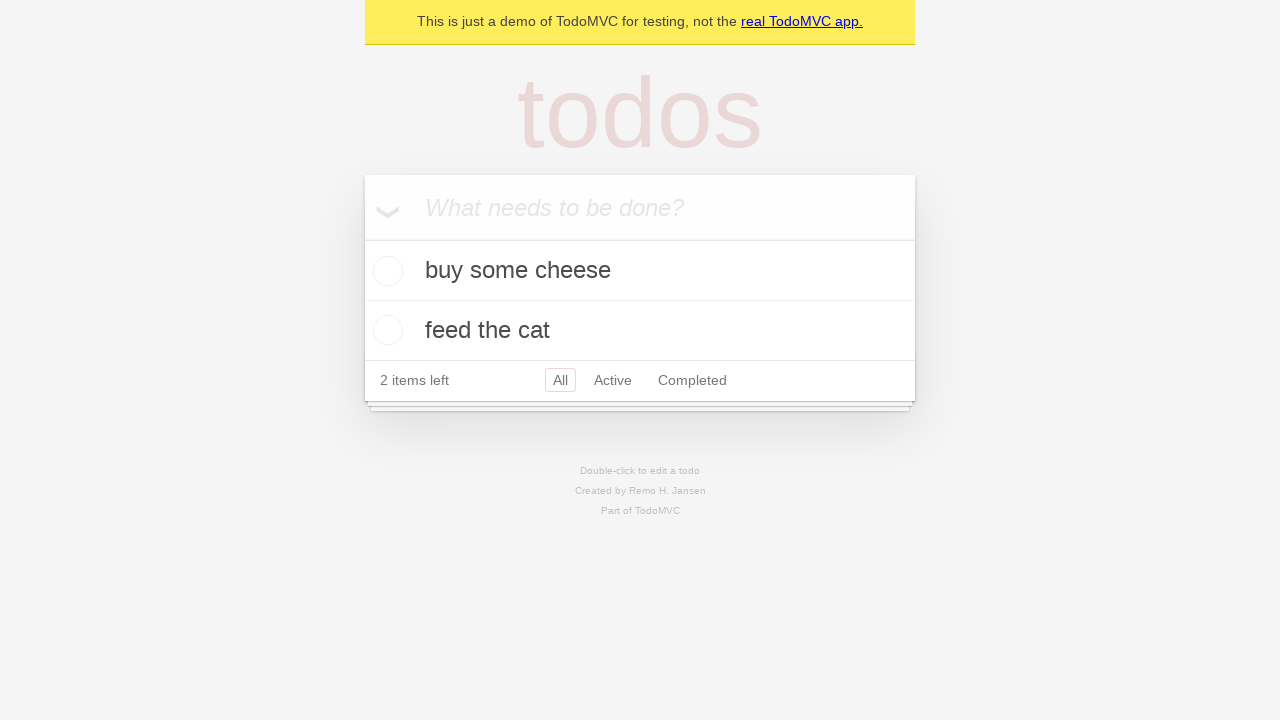

Filled third todo: 'book a doctors appointment' on internal:attr=[placeholder="What needs to be done?"i]
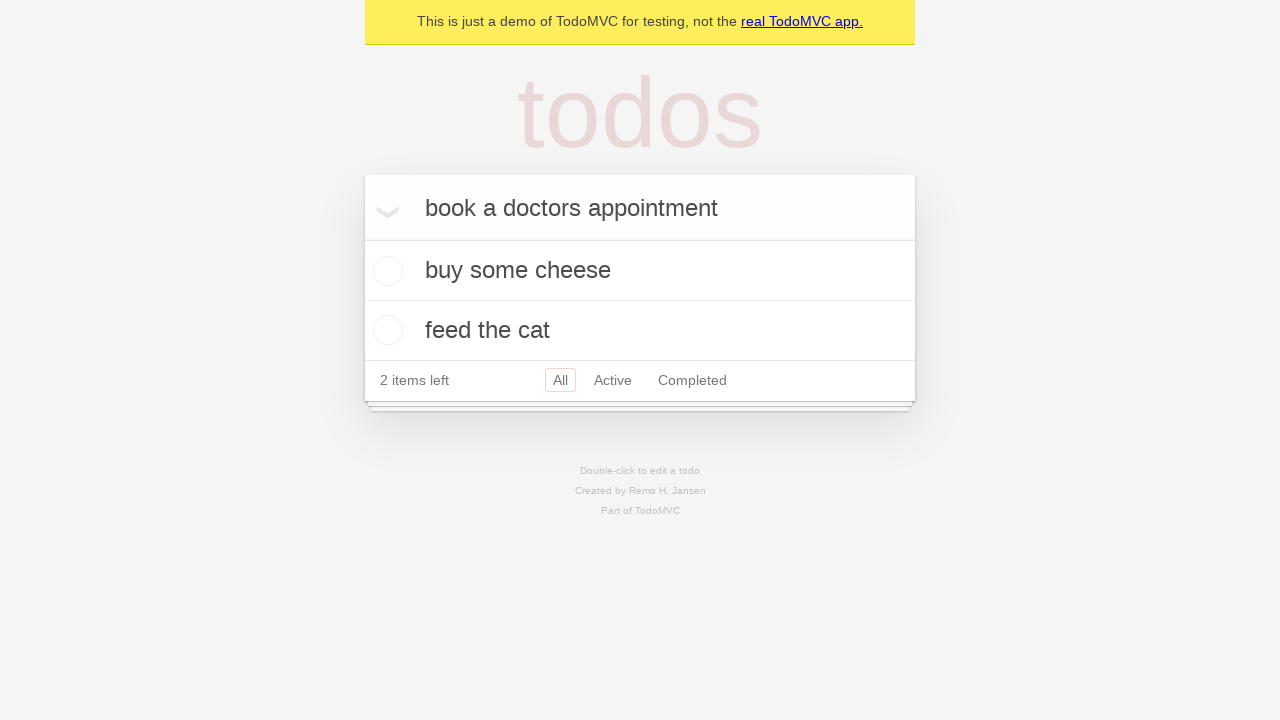

Pressed Enter to create third todo on internal:attr=[placeholder="What needs to be done?"i]
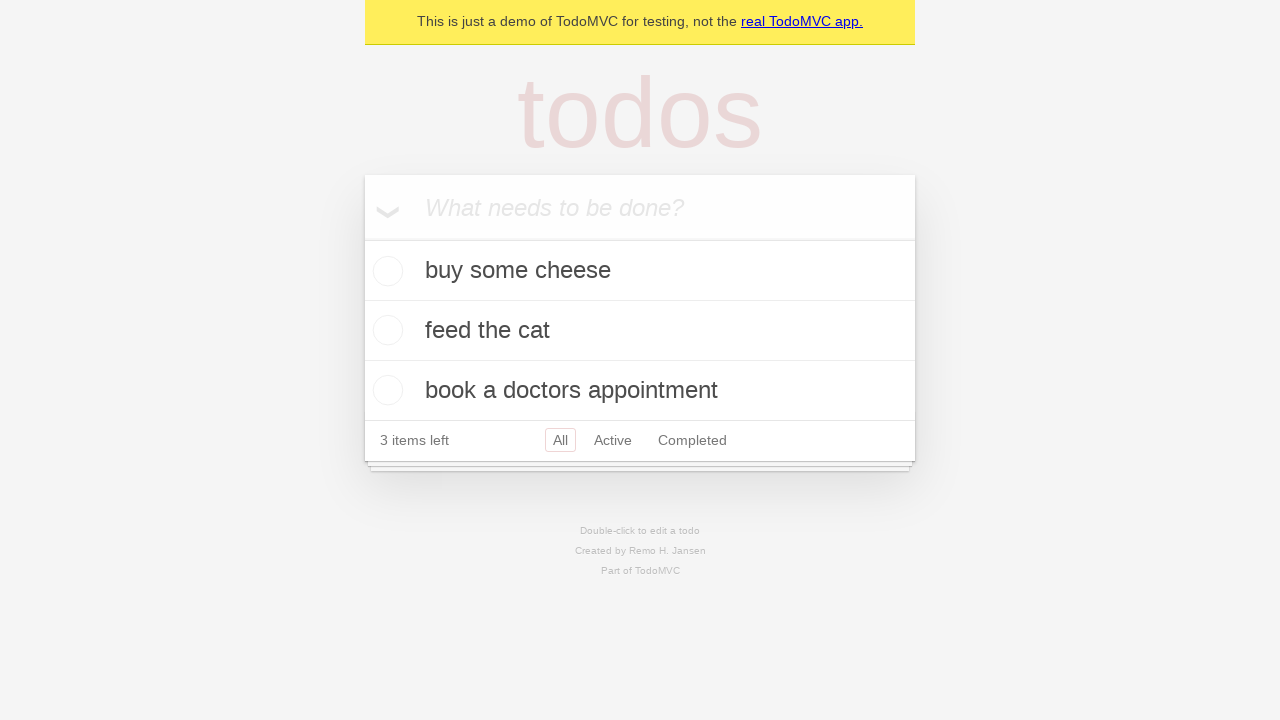

Waited for all three todo items to appear
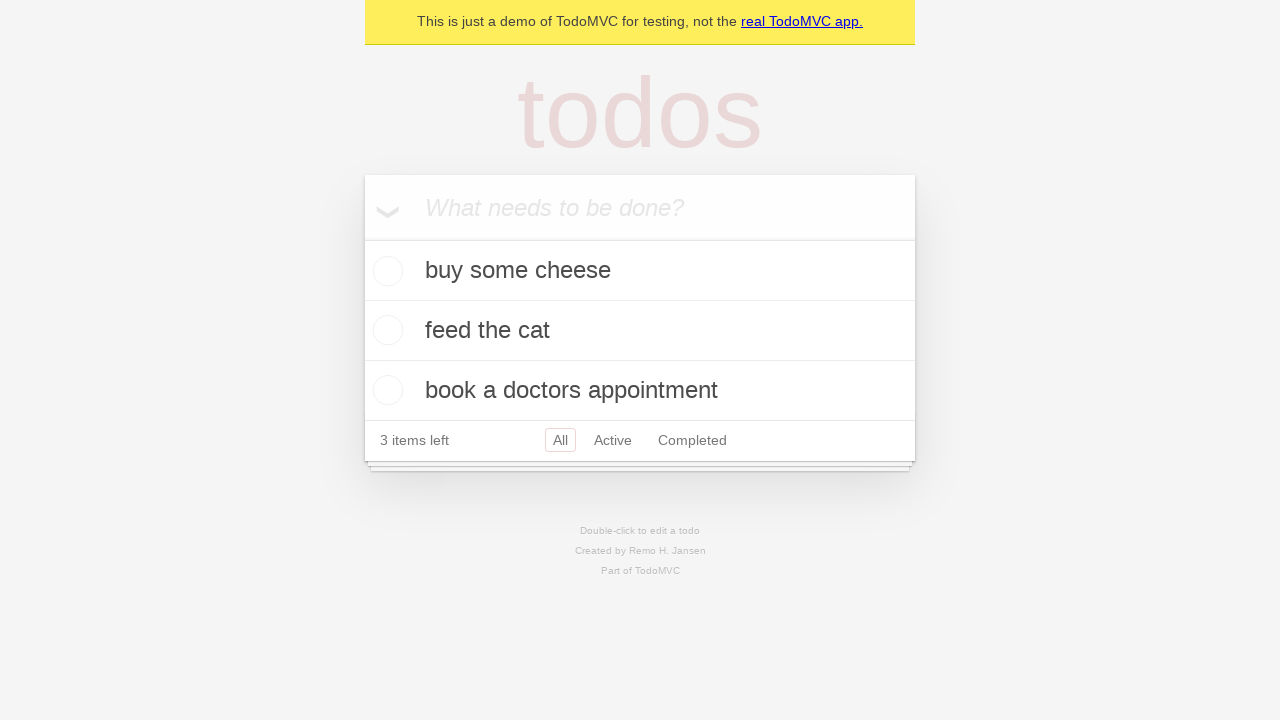

Located all todo items
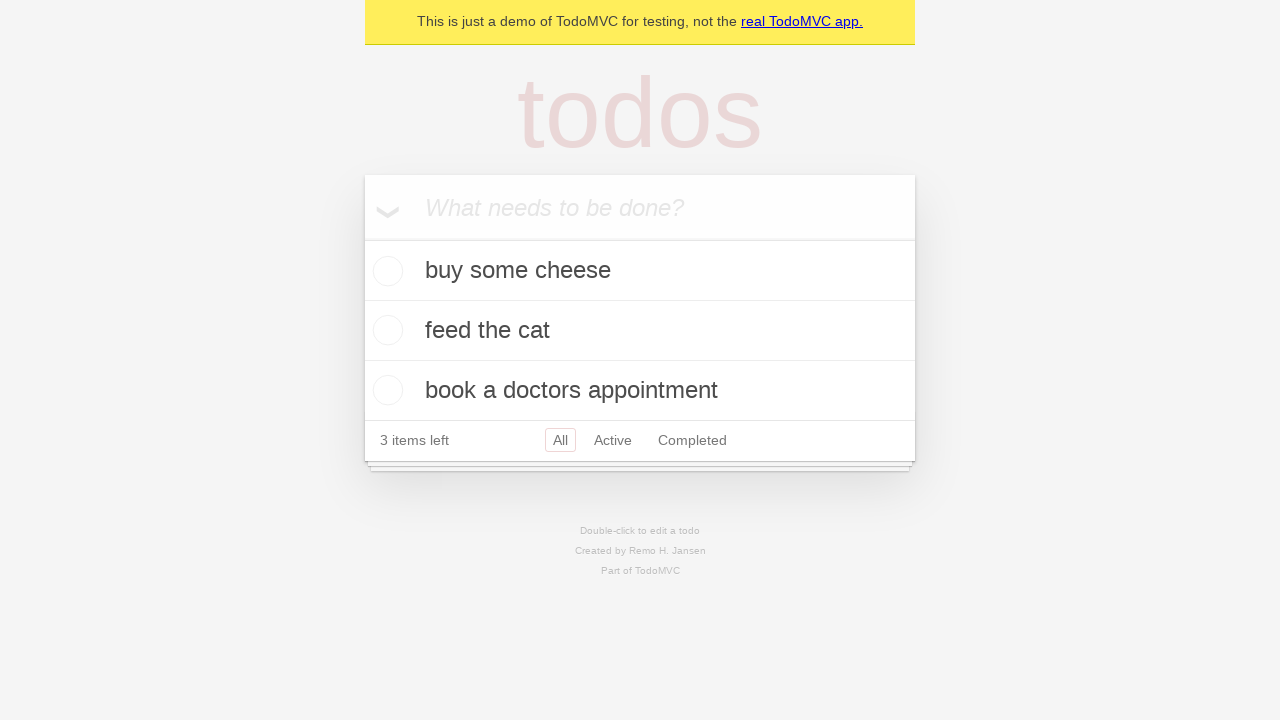

Selected the second todo item for editing
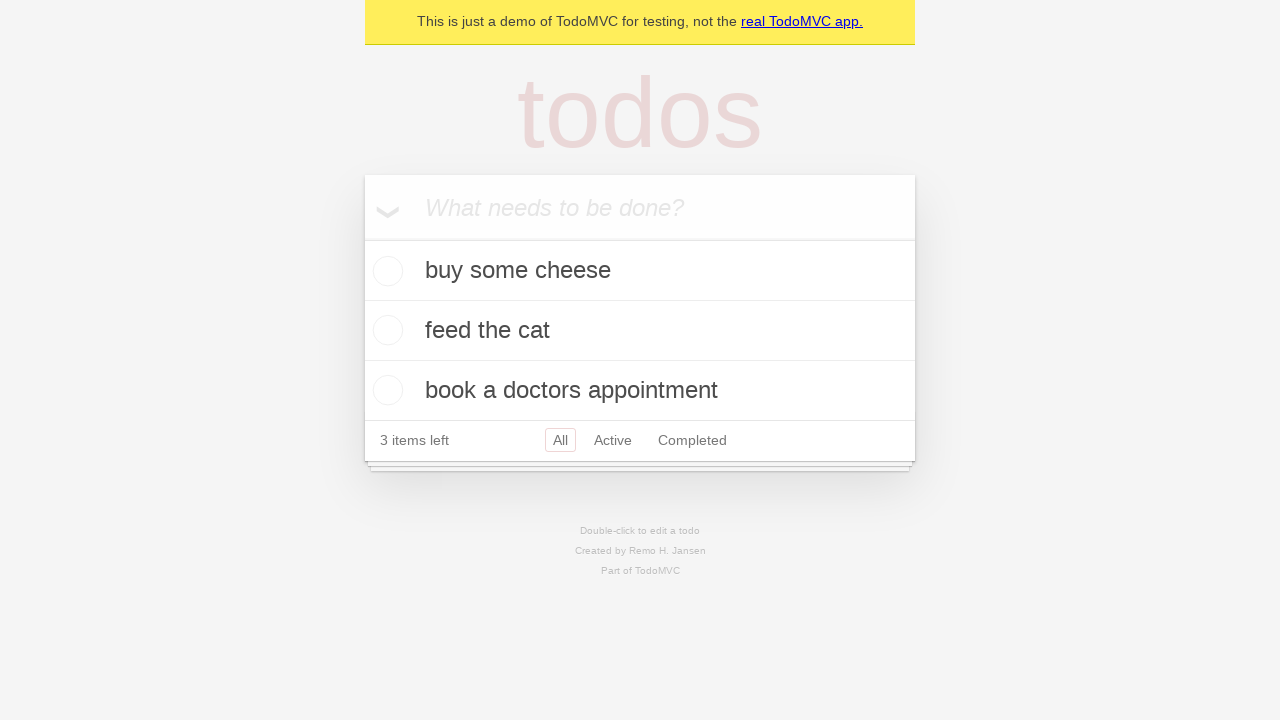

Double-clicked second todo to enter edit mode at (640, 331) on internal:testid=[data-testid="todo-item"s] >> nth=1
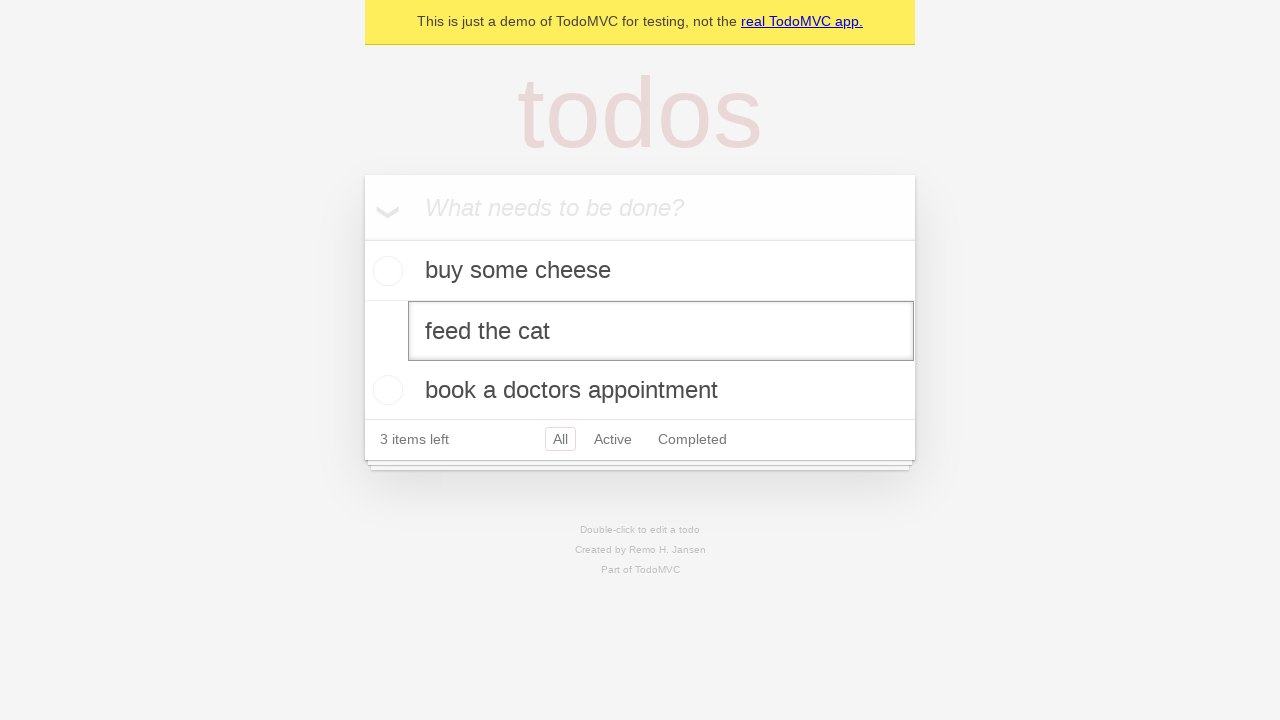

Modified todo text to 'buy some sausages' on internal:testid=[data-testid="todo-item"s] >> nth=1 >> internal:role=textbox[nam
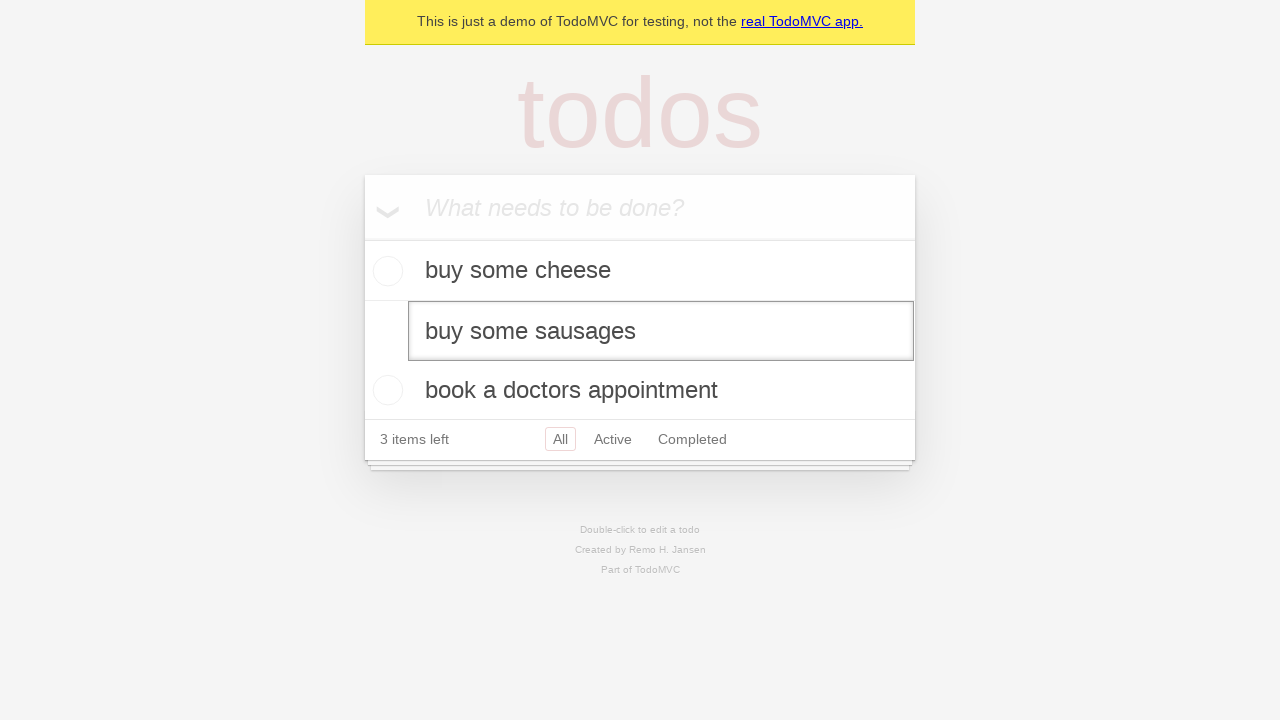

Pressed Enter to confirm the edited todo item on internal:testid=[data-testid="todo-item"s] >> nth=1 >> internal:role=textbox[nam
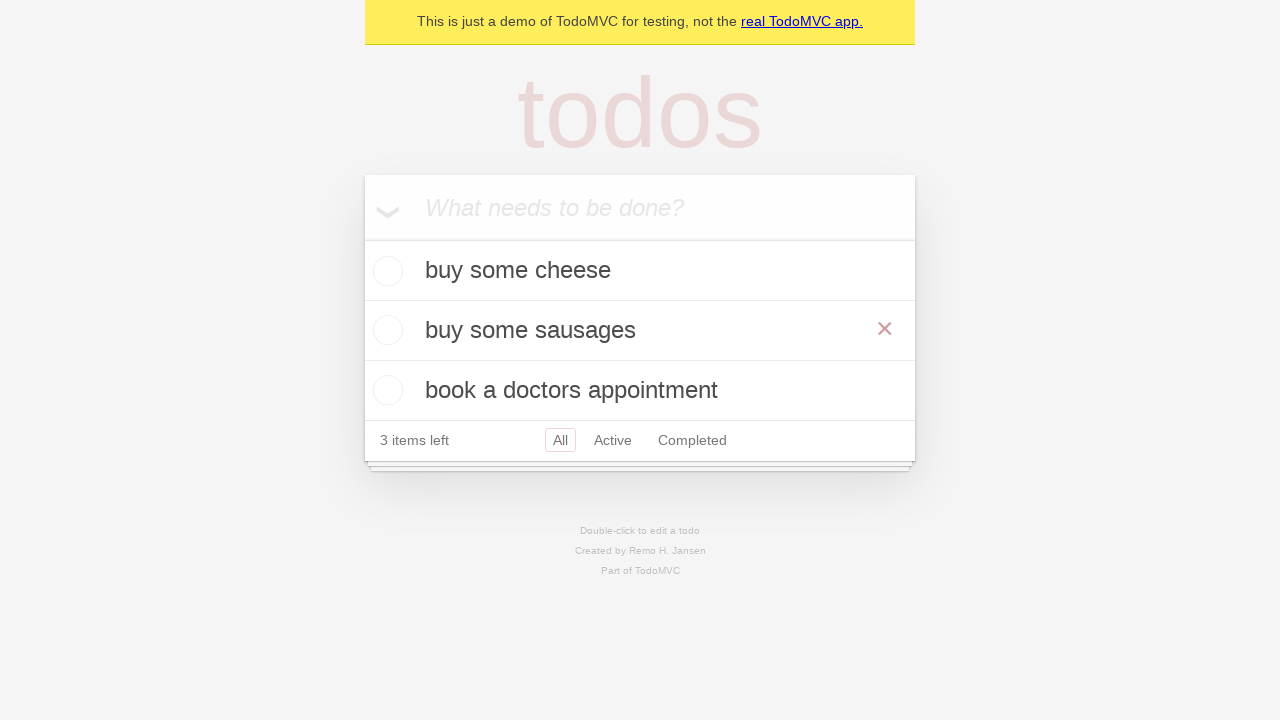

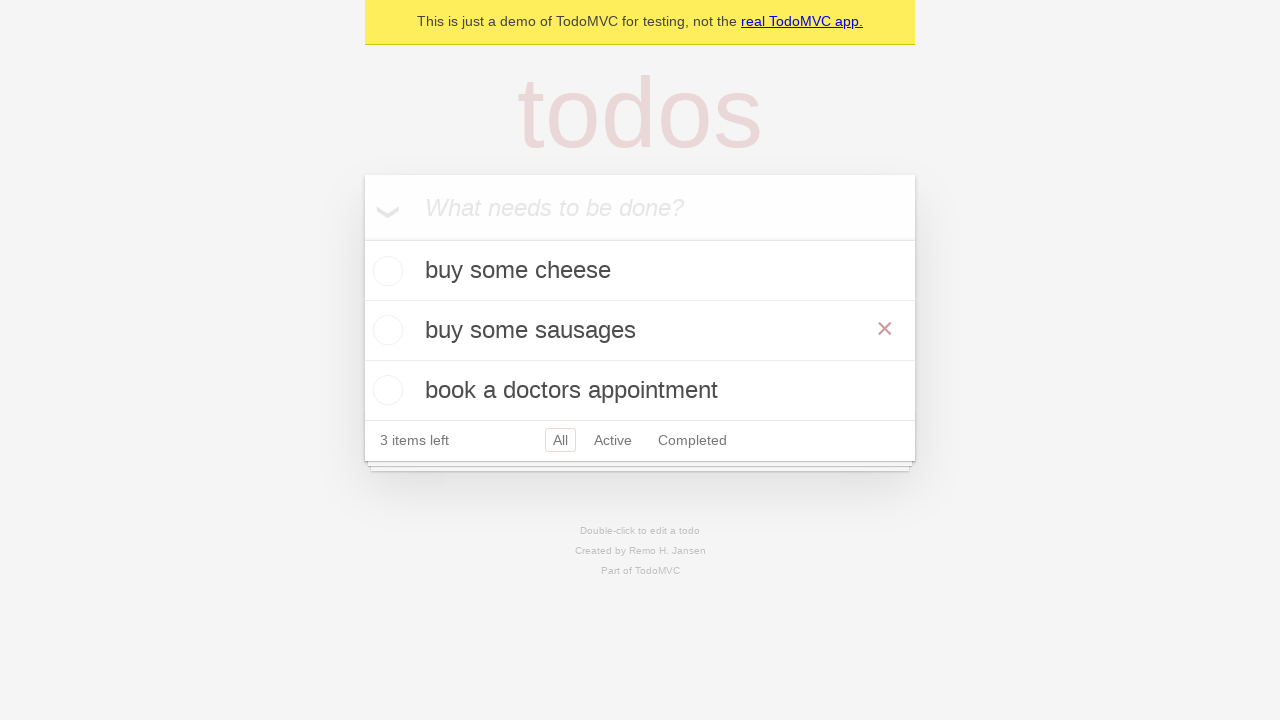